Tests right-click context menu functionality by performing a right-click on an element, selecting "Paste" from the context menu, and accepting the resulting alert dialog.

Starting URL: https://swisnl.github.io/jQuery-contextMenu/demo.html

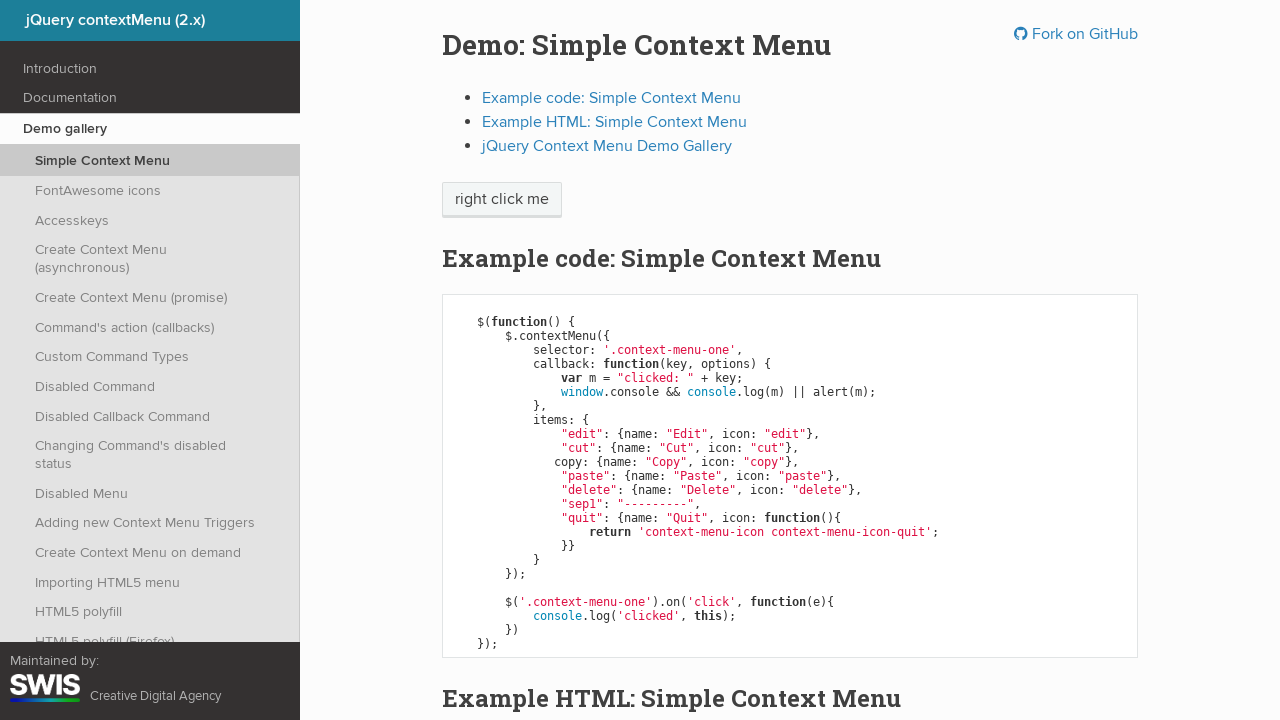

Right-clicked on 'right click me' button to open context menu at (502, 200) on //span[text()='right click me']
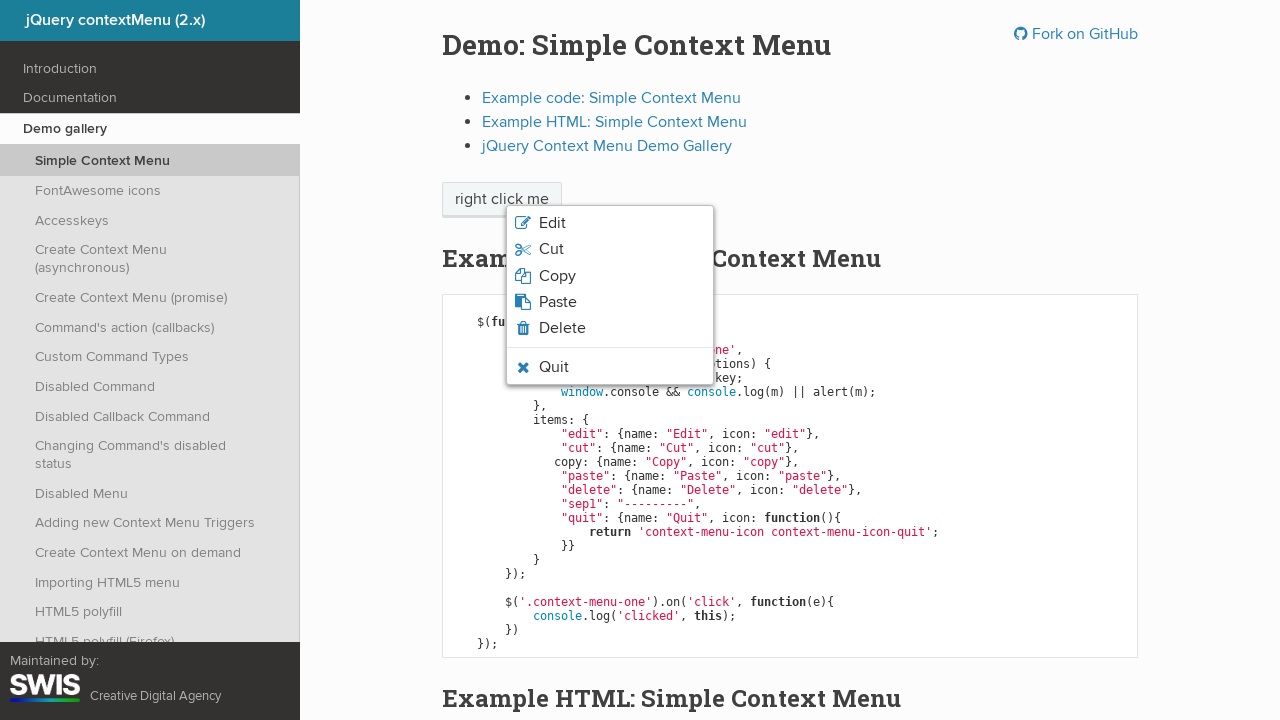

Clicked on 'Paste' option in the context menu at (558, 302) on xpath=//span[text()='Paste']
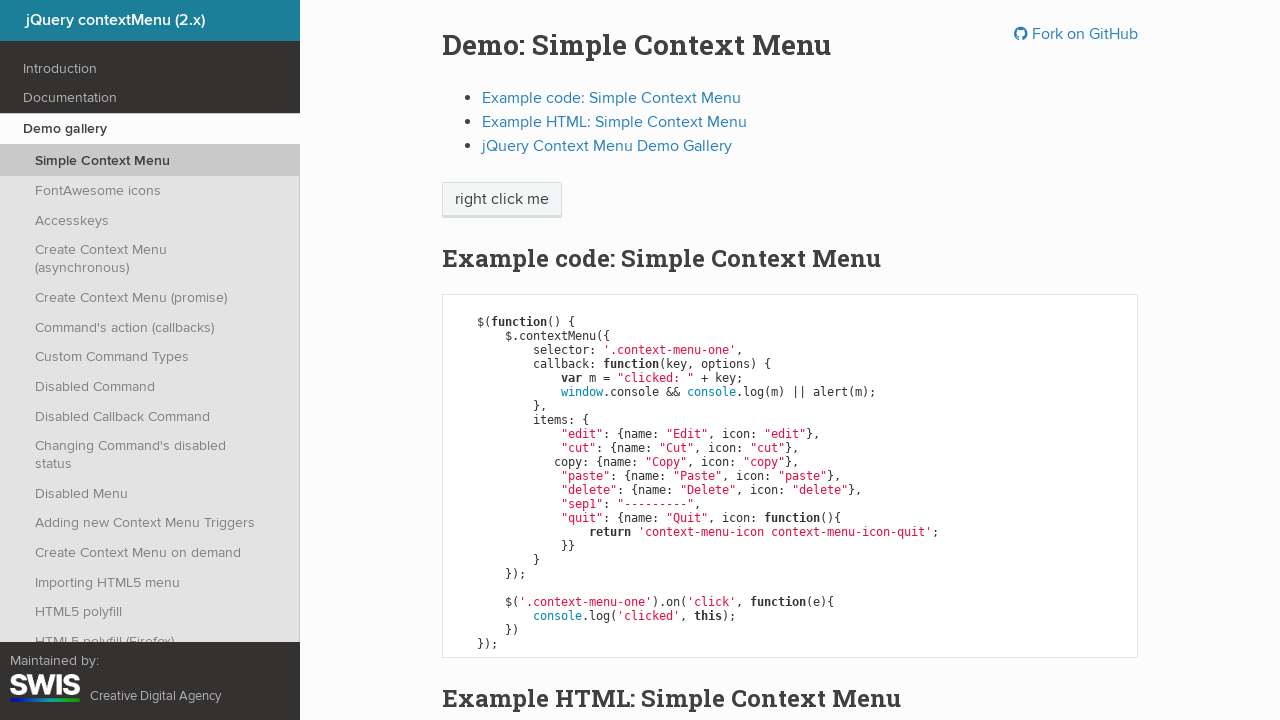

Set up dialog handler to accept alert
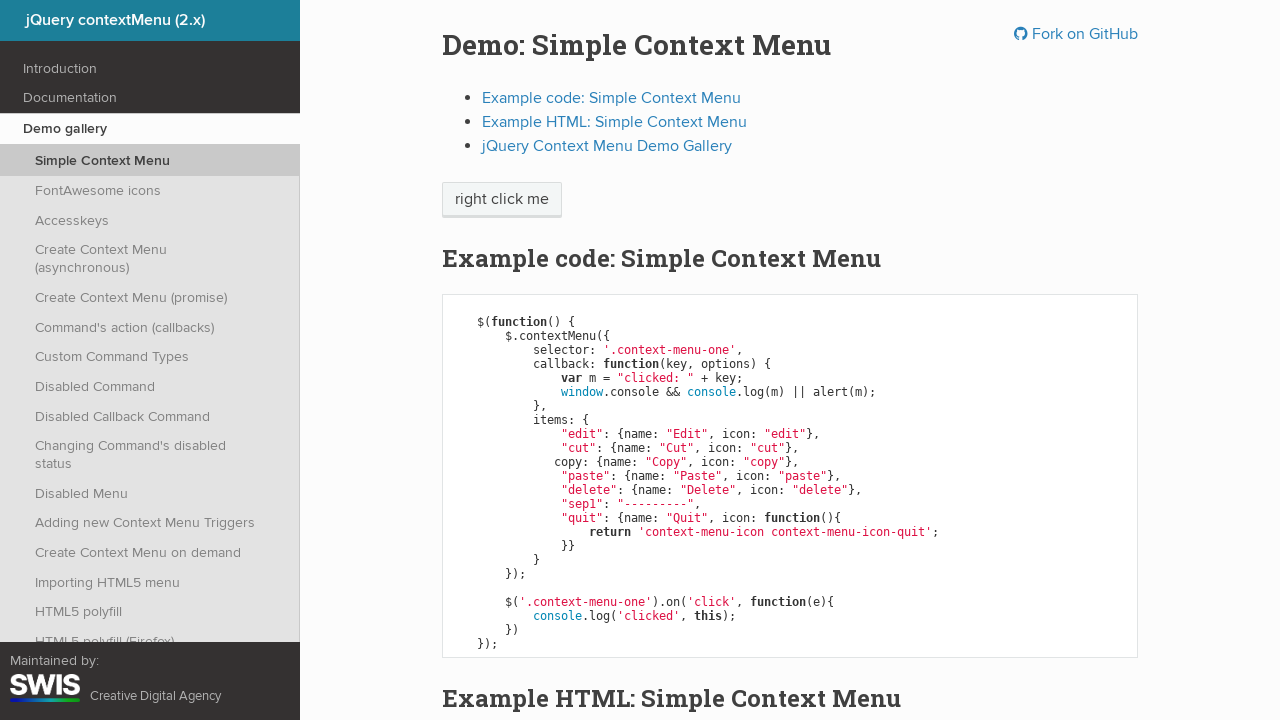

Right-clicked on 'right click me' button again to trigger context menu at (502, 200) on //span[text()='right click me']
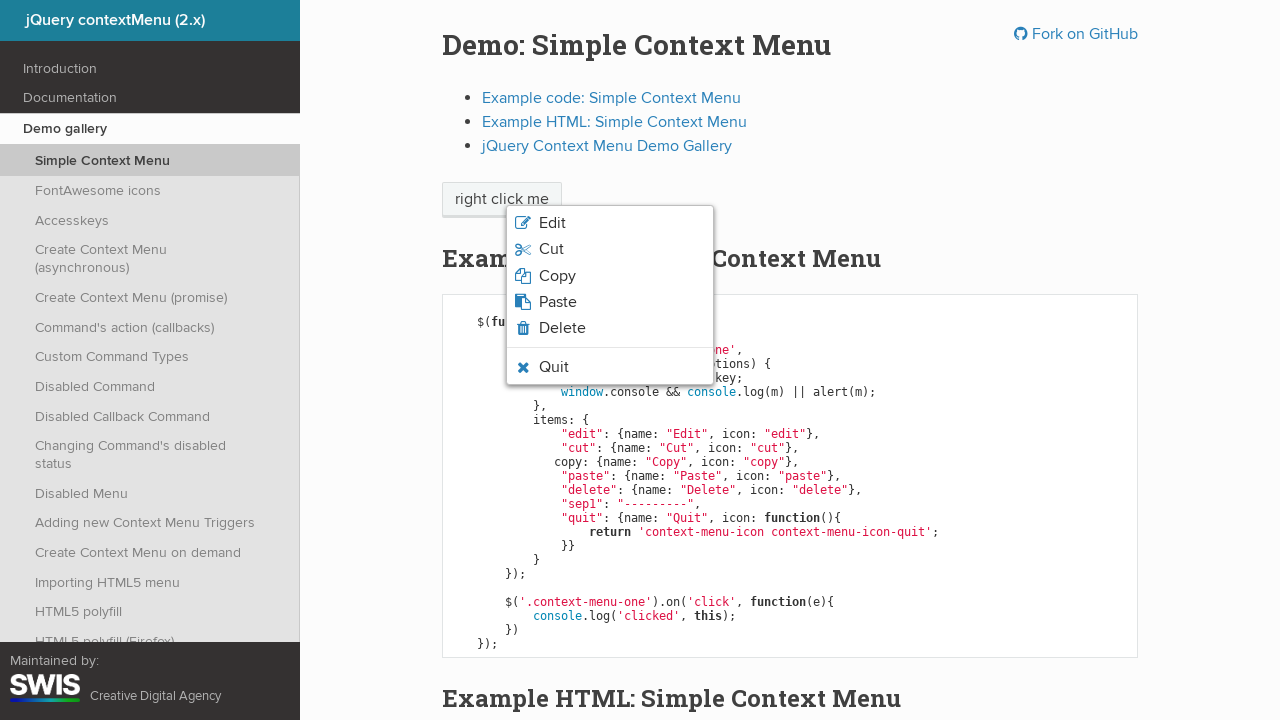

Clicked on 'Paste' option to trigger alert dialog at (558, 302) on xpath=//span[text()='Paste']
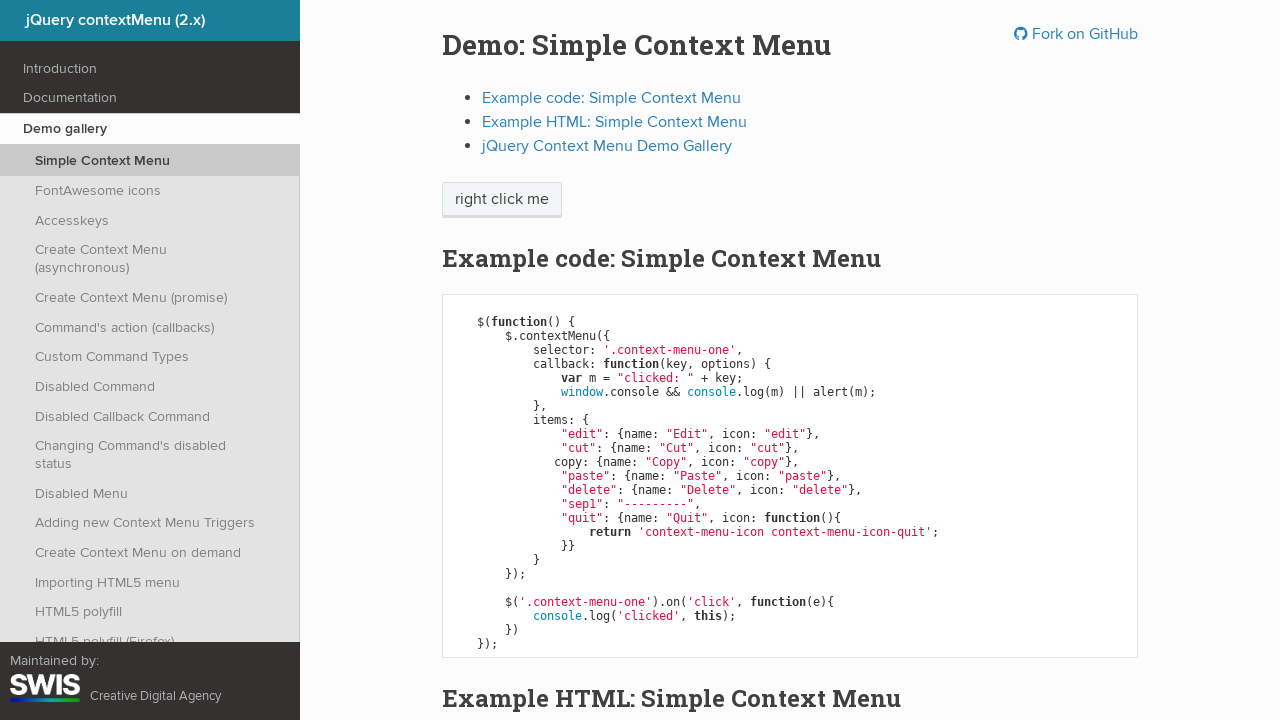

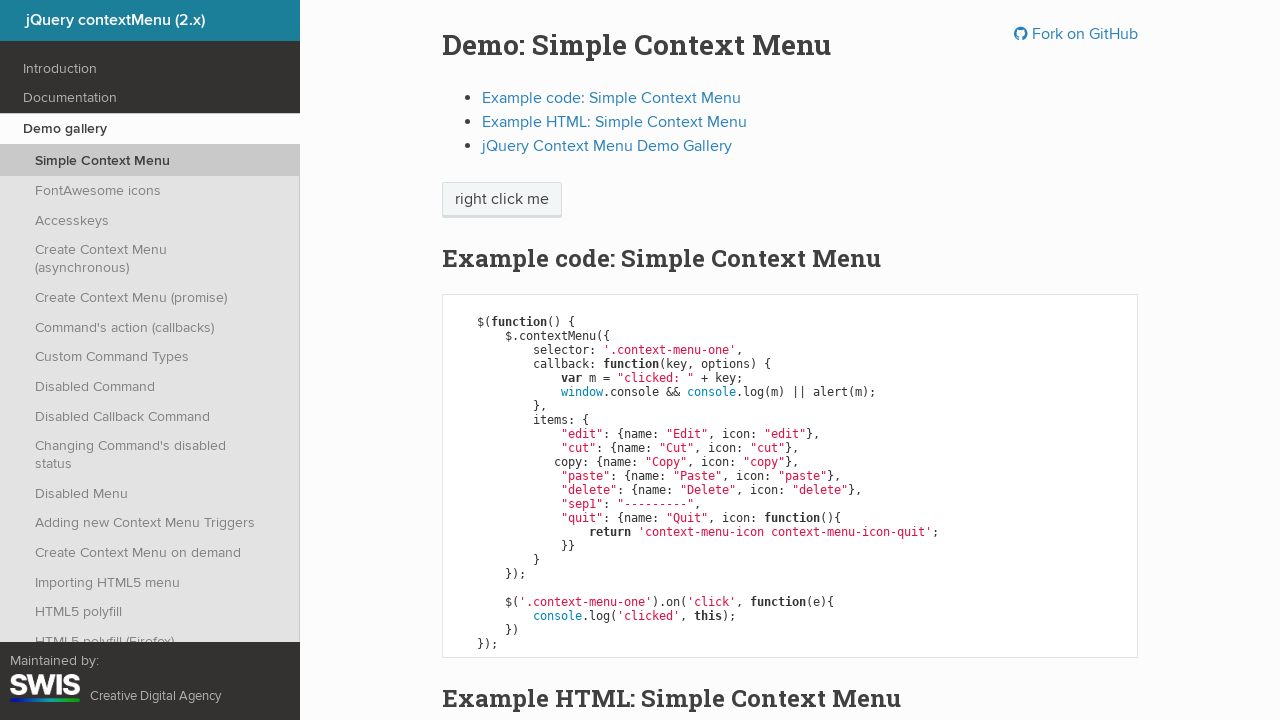